Navigates to Mercari search results page and waits for product listings to load

Starting URL: https://jp.mercari.com/search?keyword=electronics&status=on_sale

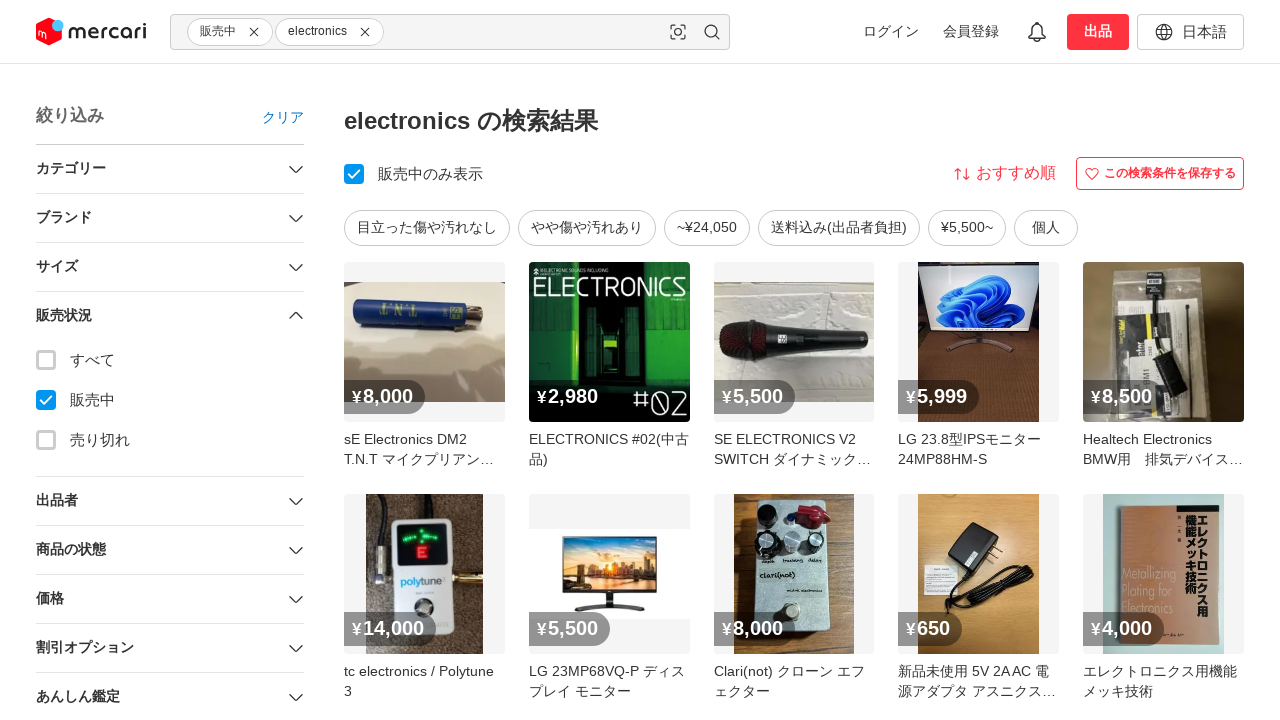

Navigated to Mercari search results page for electronics
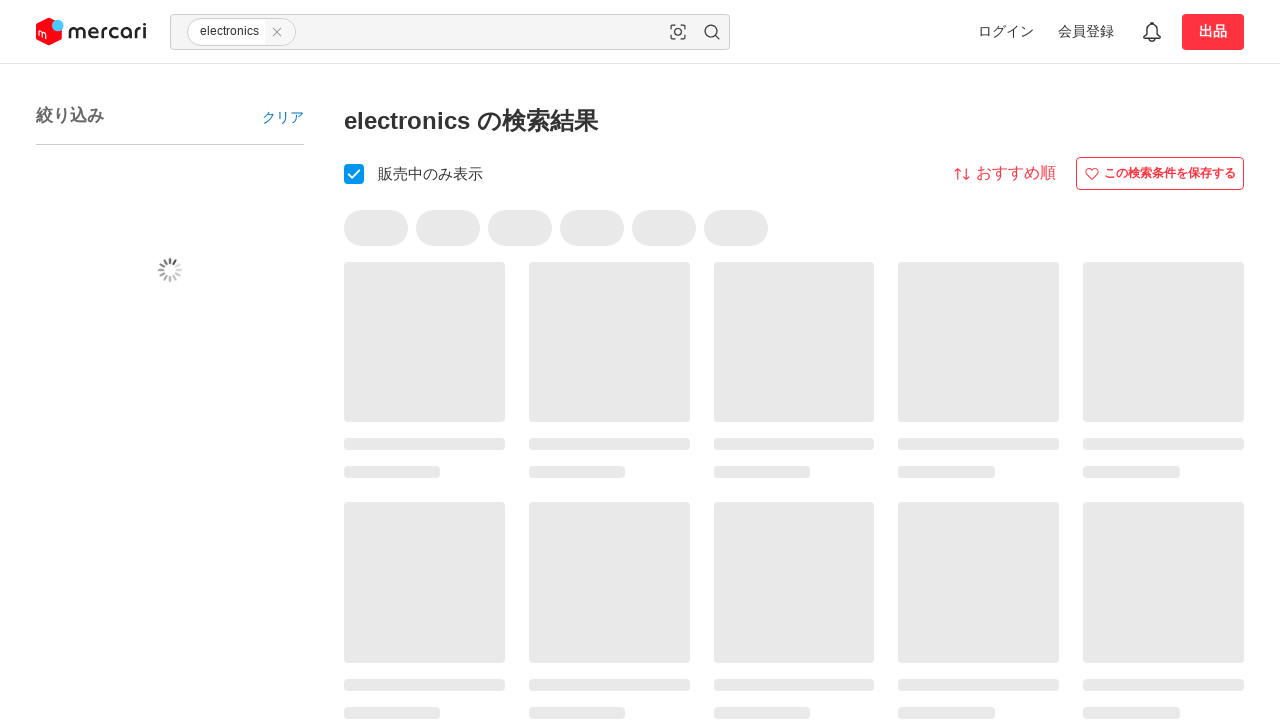

Product listings loaded successfully
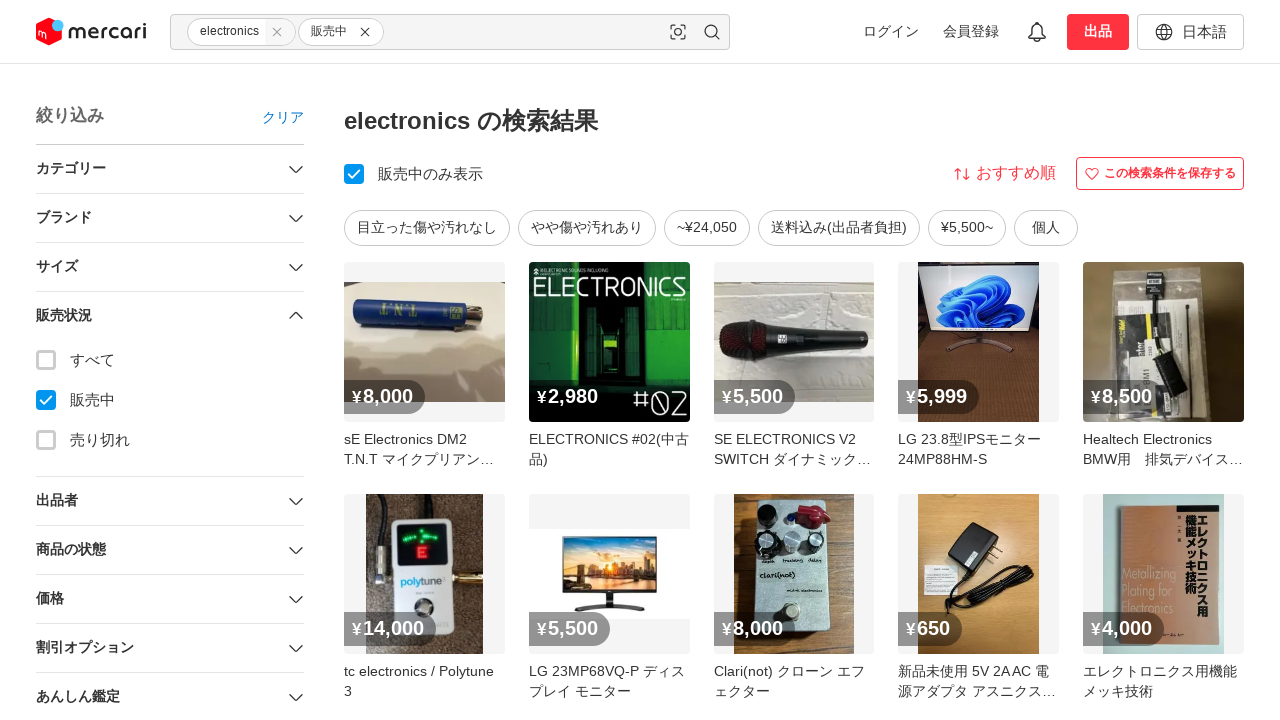

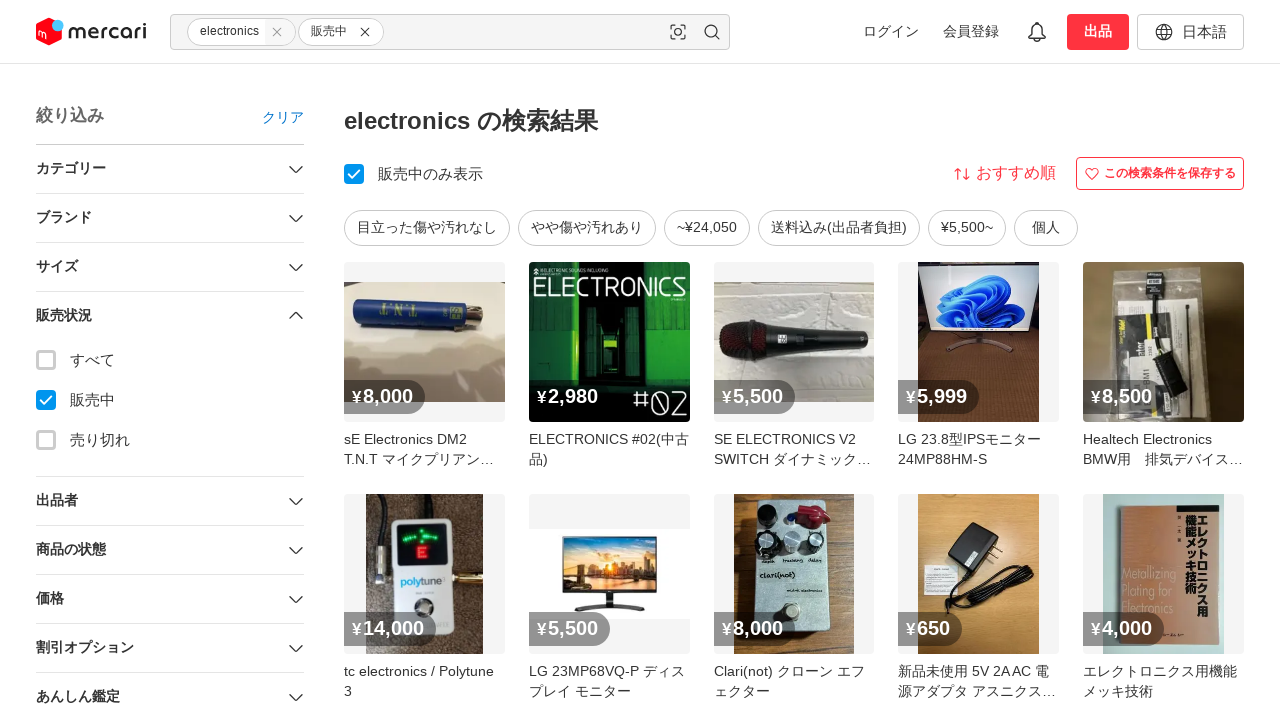